Tests clicking a button identified by class attribute and accepting the resulting alert dialog

Starting URL: http://www.uitestingplayground.com/classattr

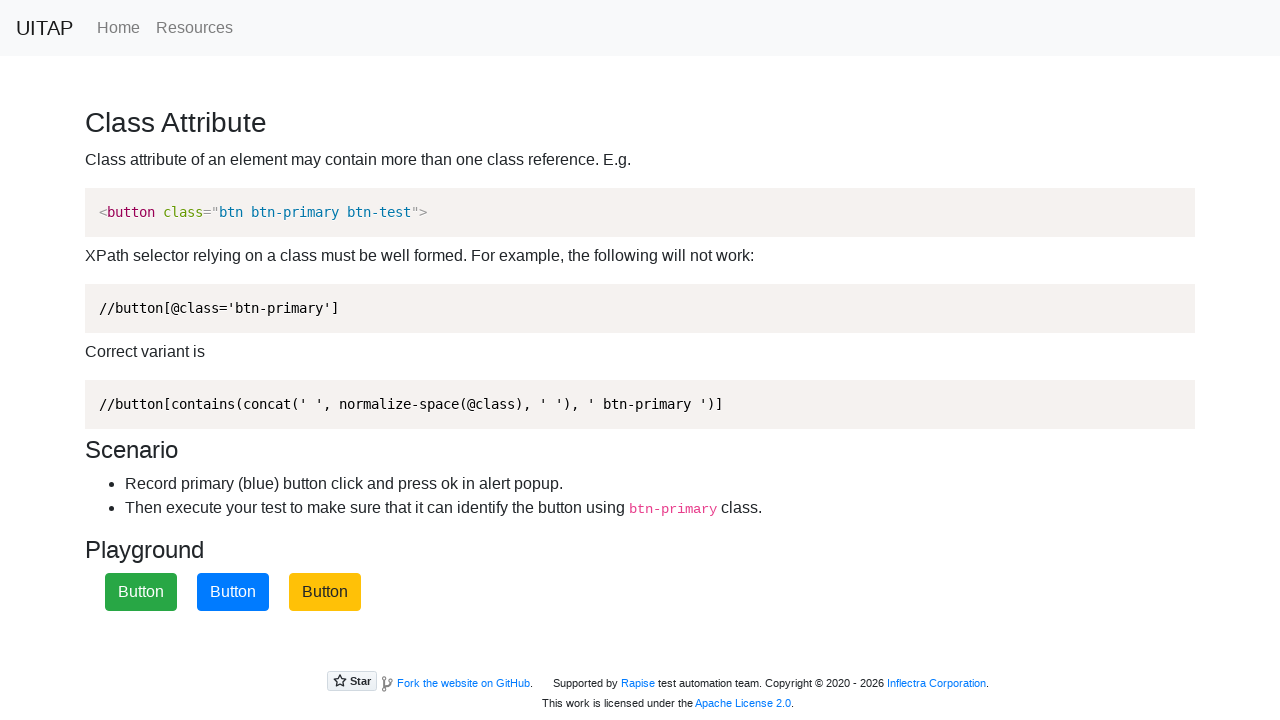

Clicked the blue button identified by class 'btn-primary' at (233, 592) on .btn-primary
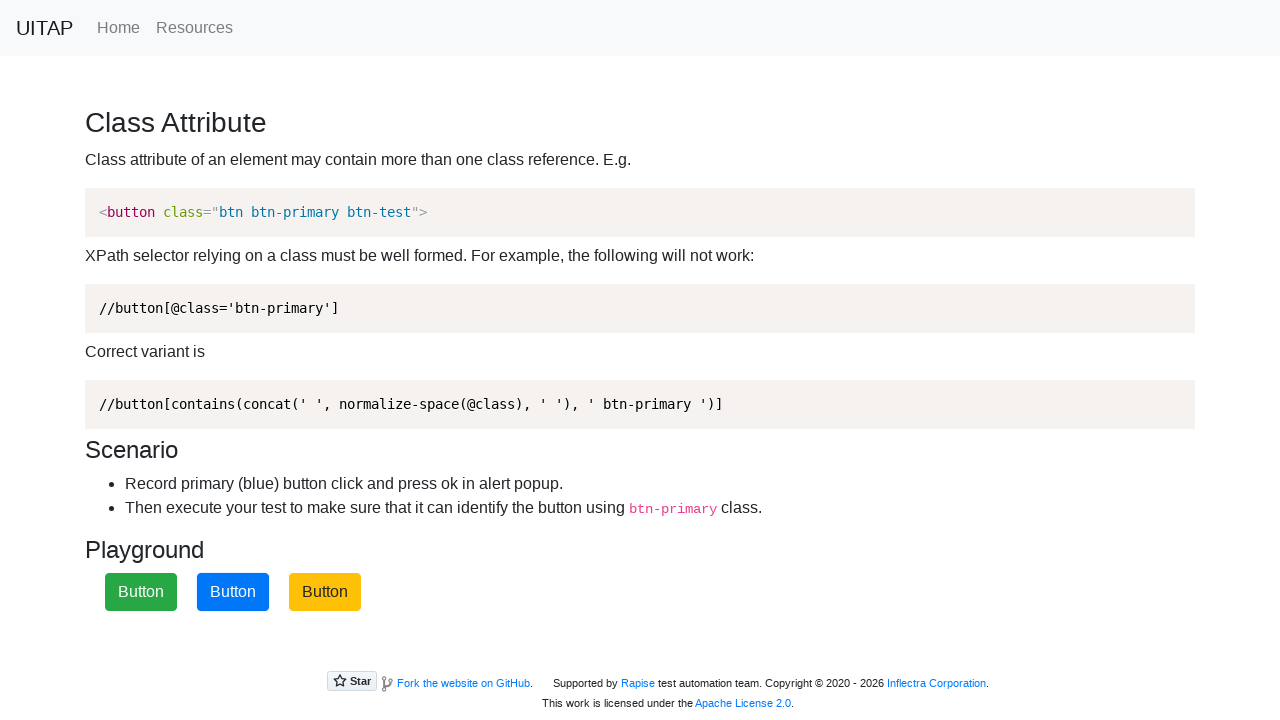

Set up dialog handler to accept alert
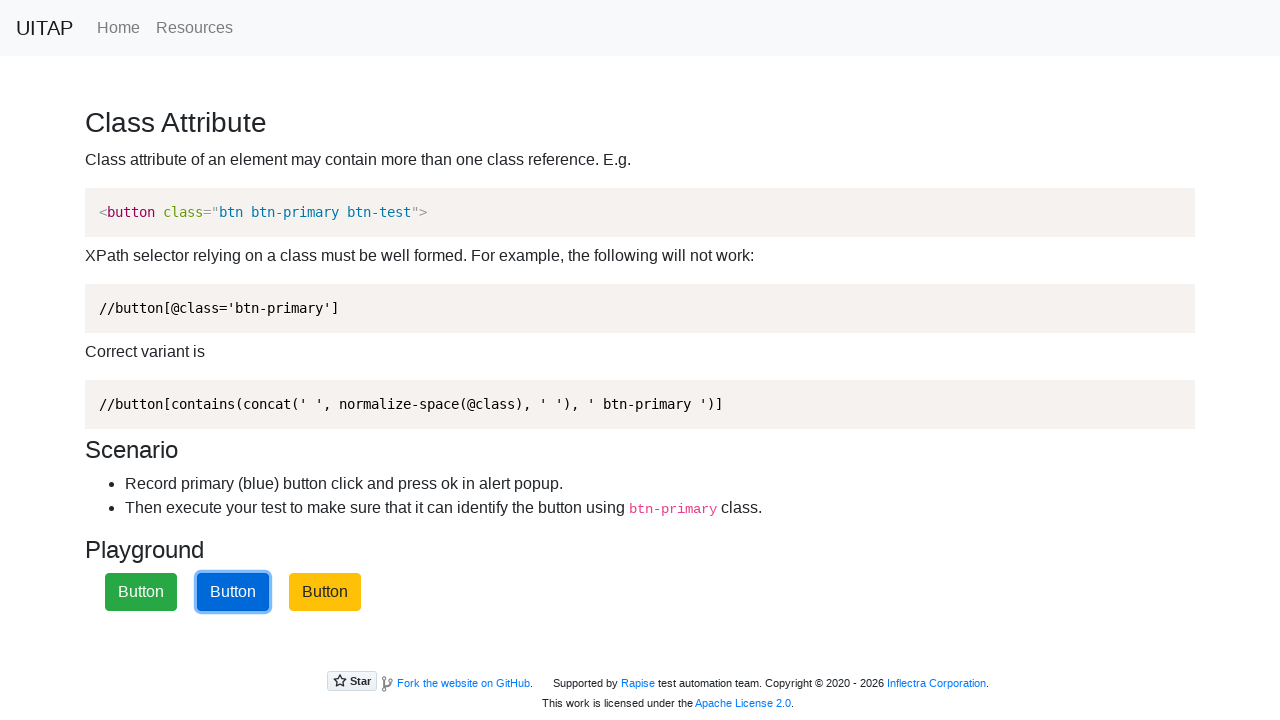

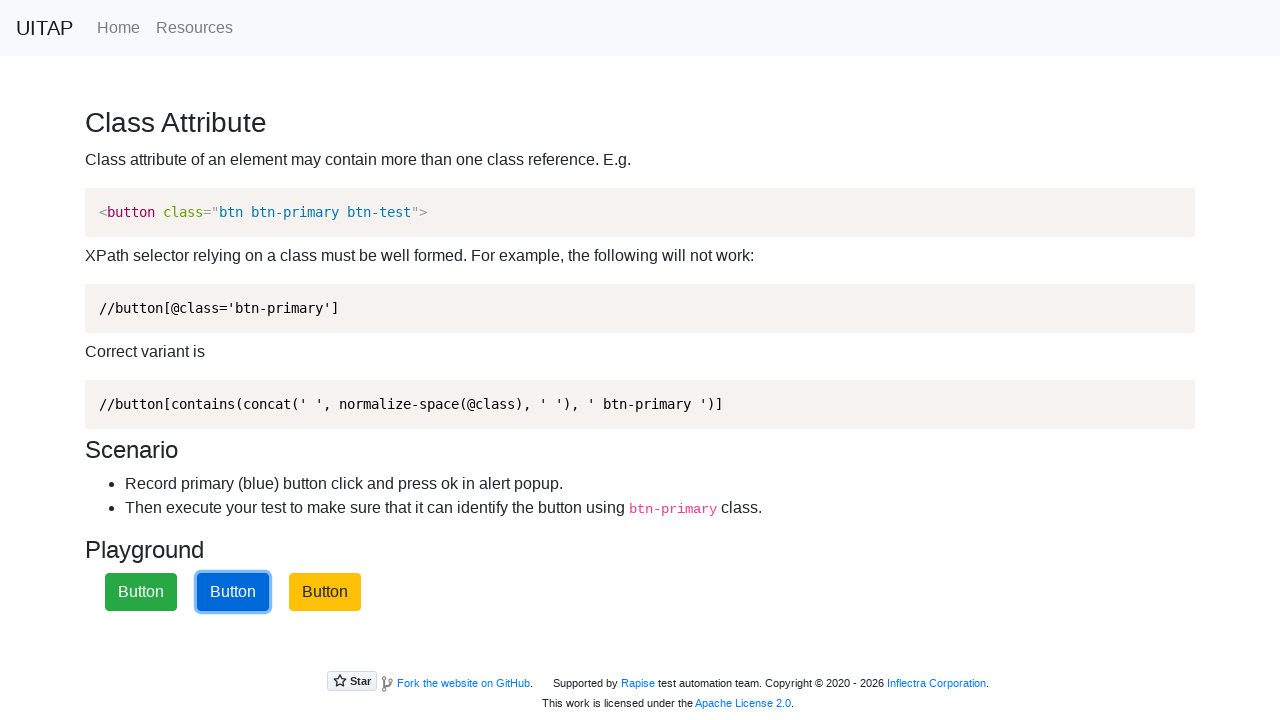